Navigates to github.com and verifies the page loads successfully

Starting URL: https://github.com

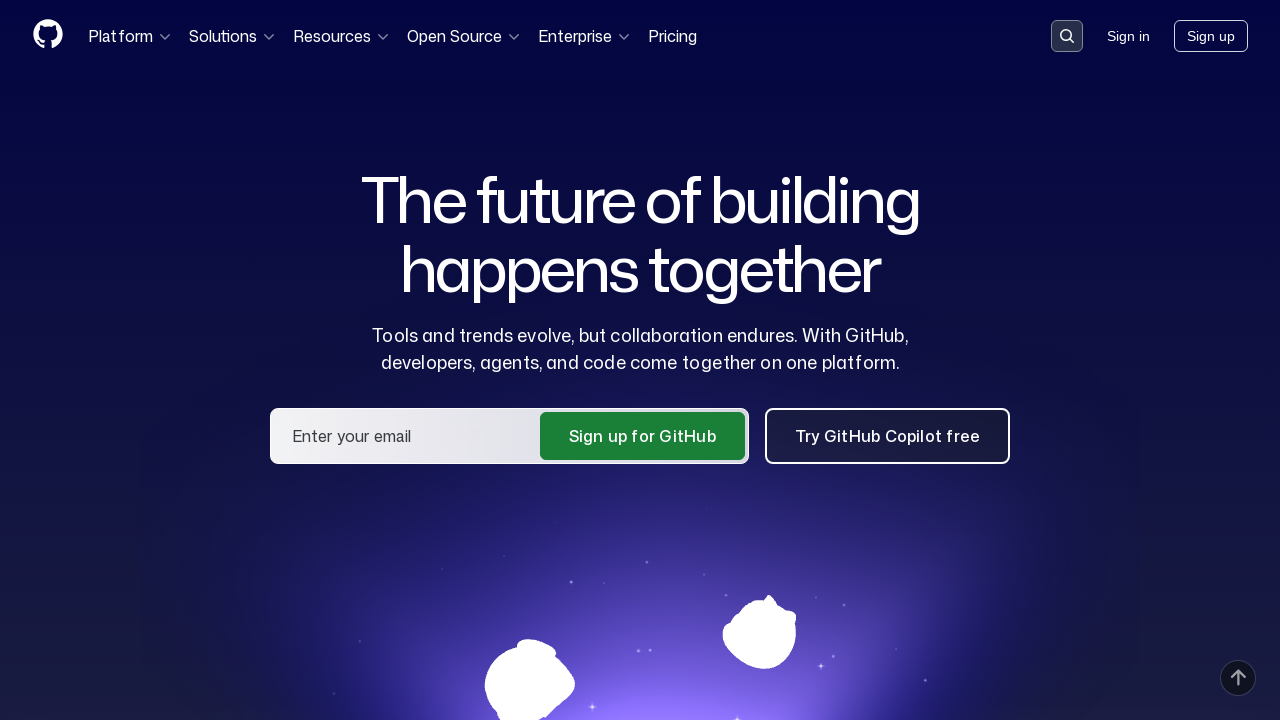

Navigated to https://github.com
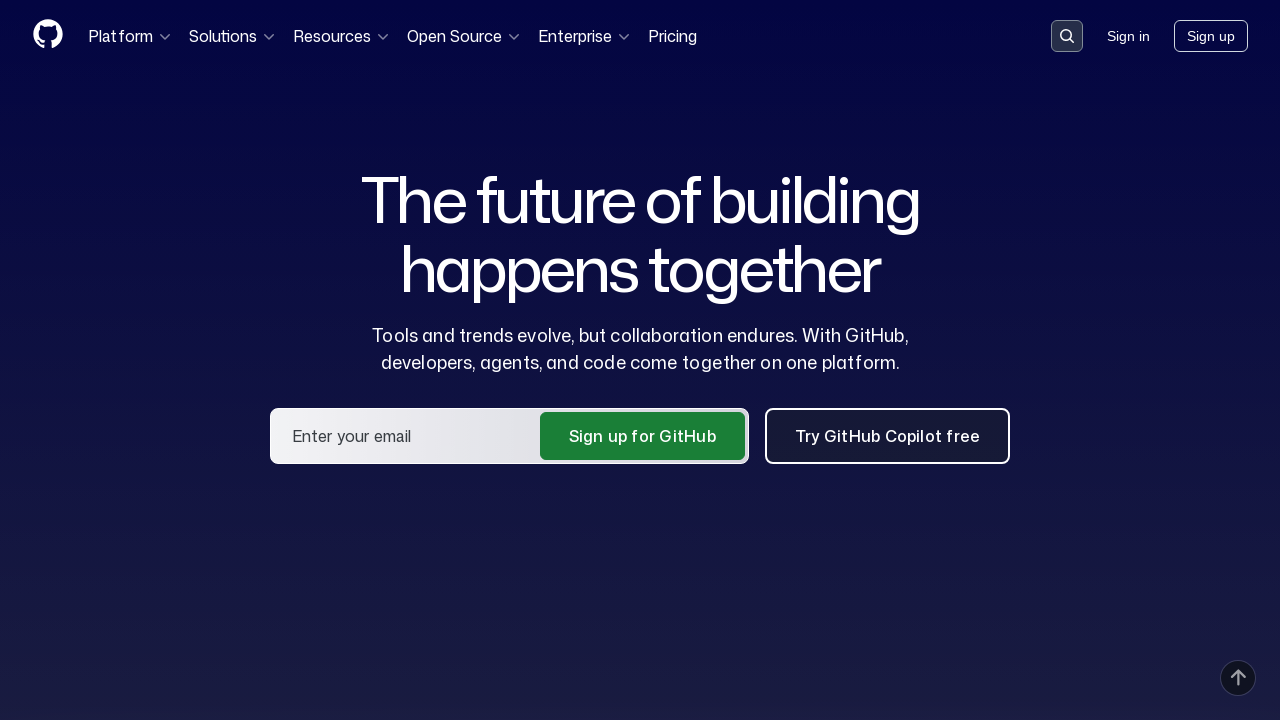

Page DOM content fully loaded
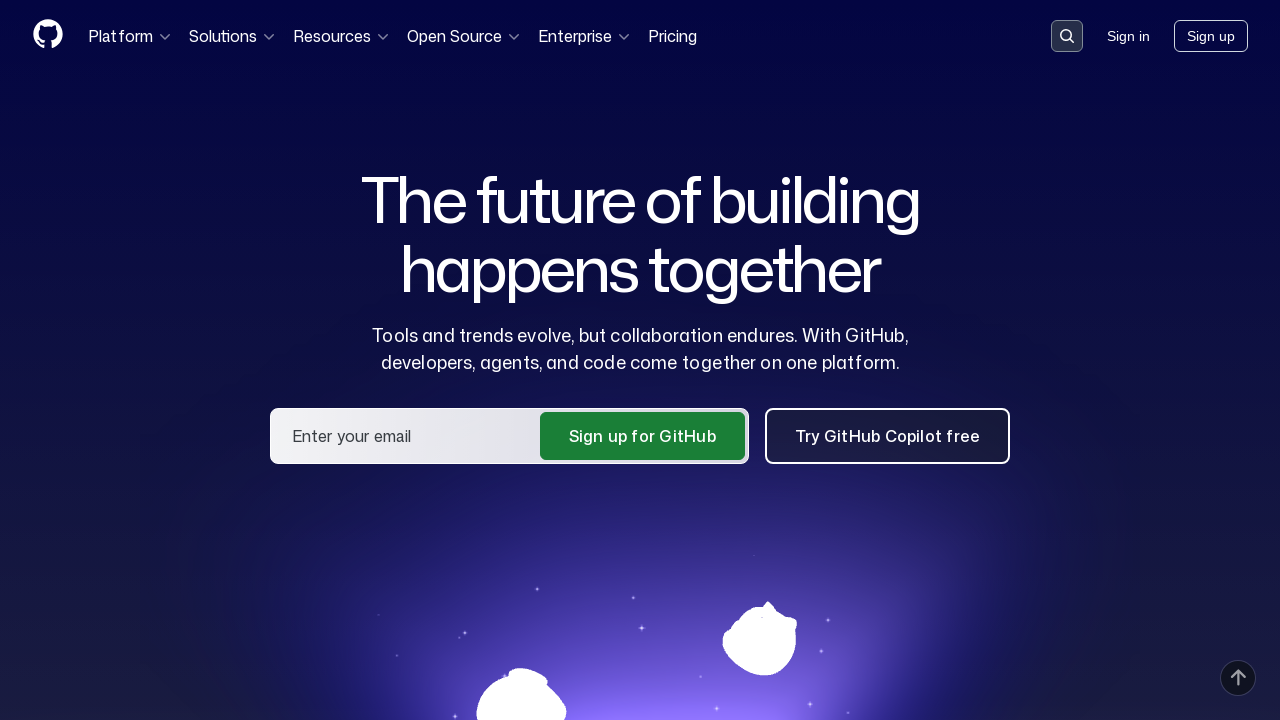

Retrieved page title: GitHub · Change is constant. GitHub keeps you ahead. · GitHub
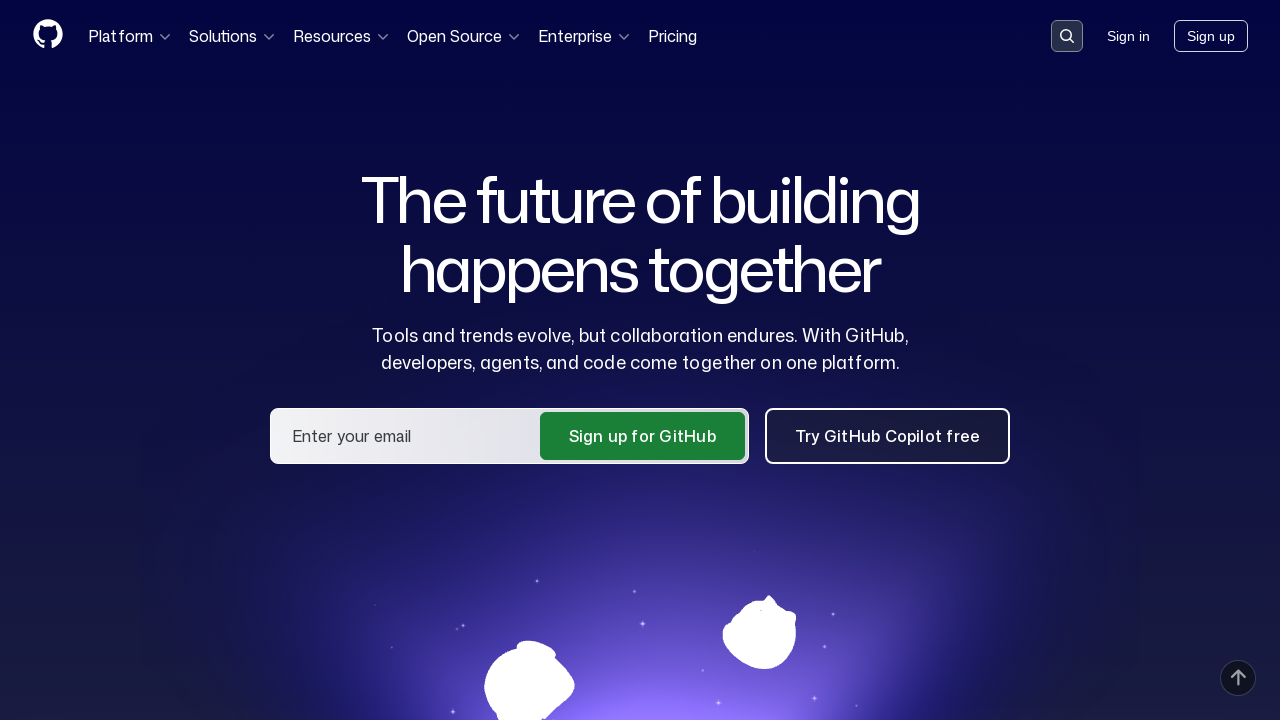

Verified page title exists - page loaded successfully
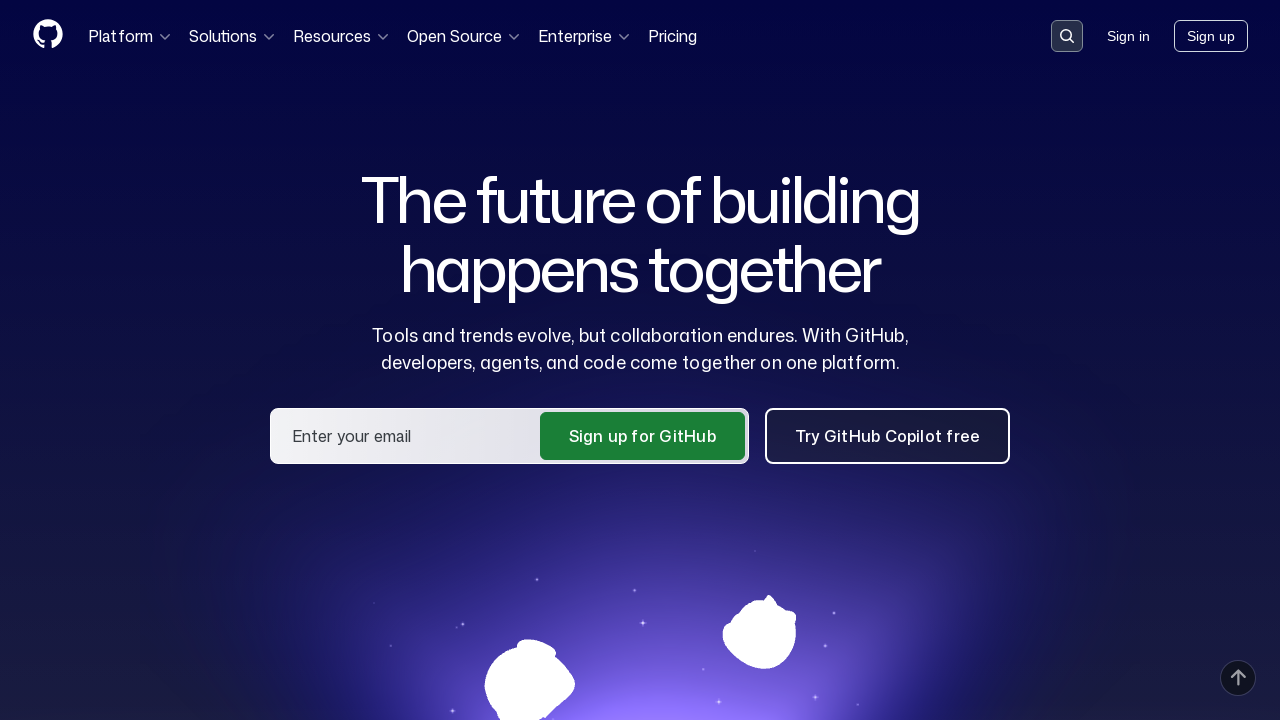

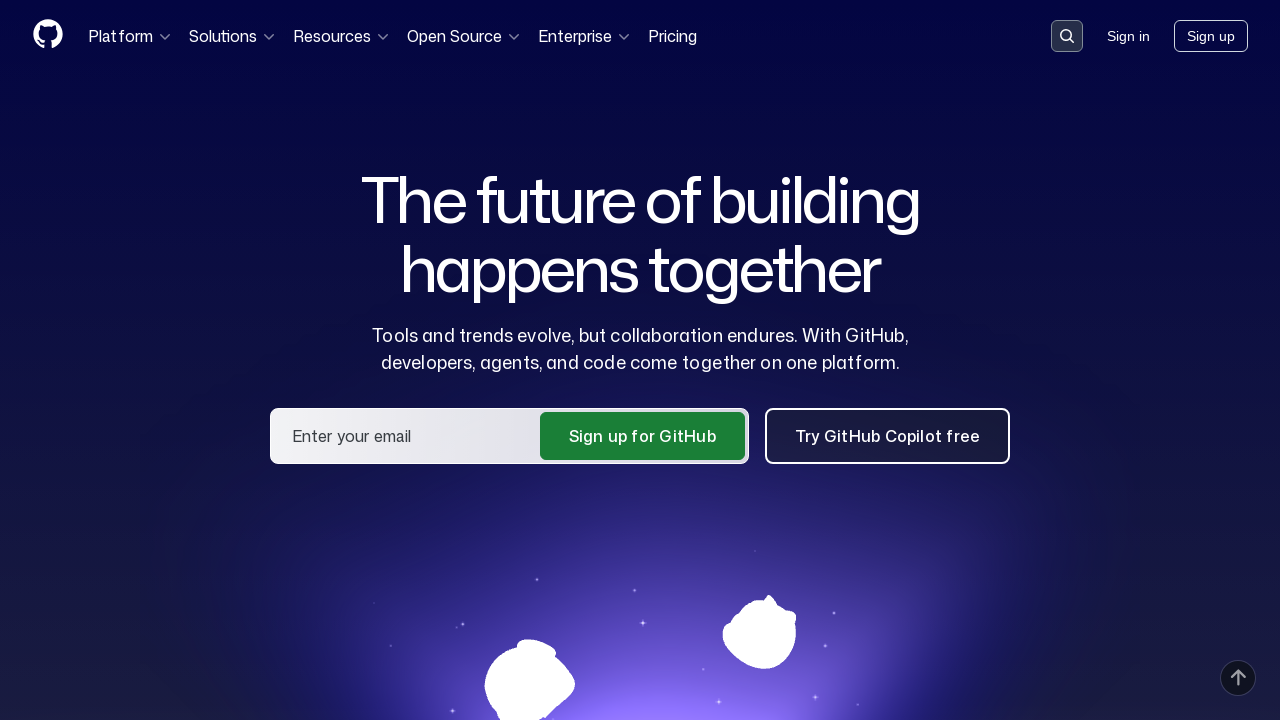